Tests dismissing a JavaScript prompt dialog without accepting the input

Starting URL: https://the-internet.herokuapp.com/javascript_alerts

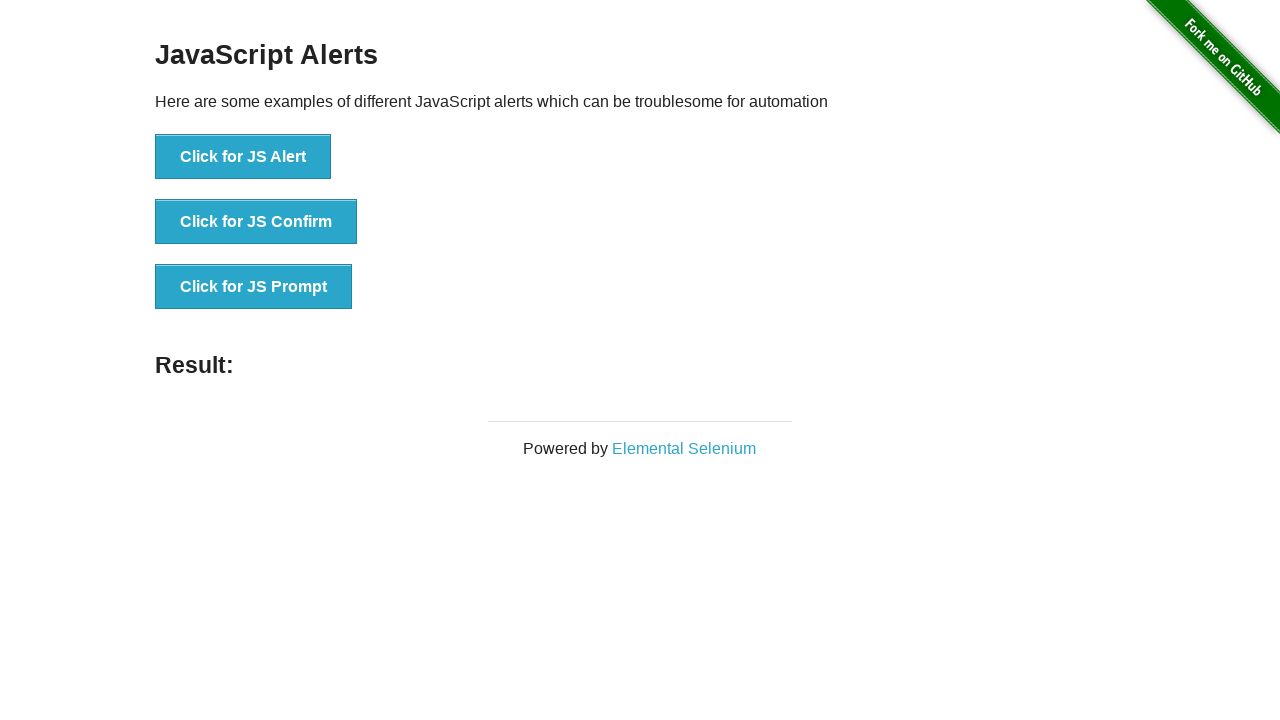

Set up dialog handler to dismiss JavaScript prompt without accepting input
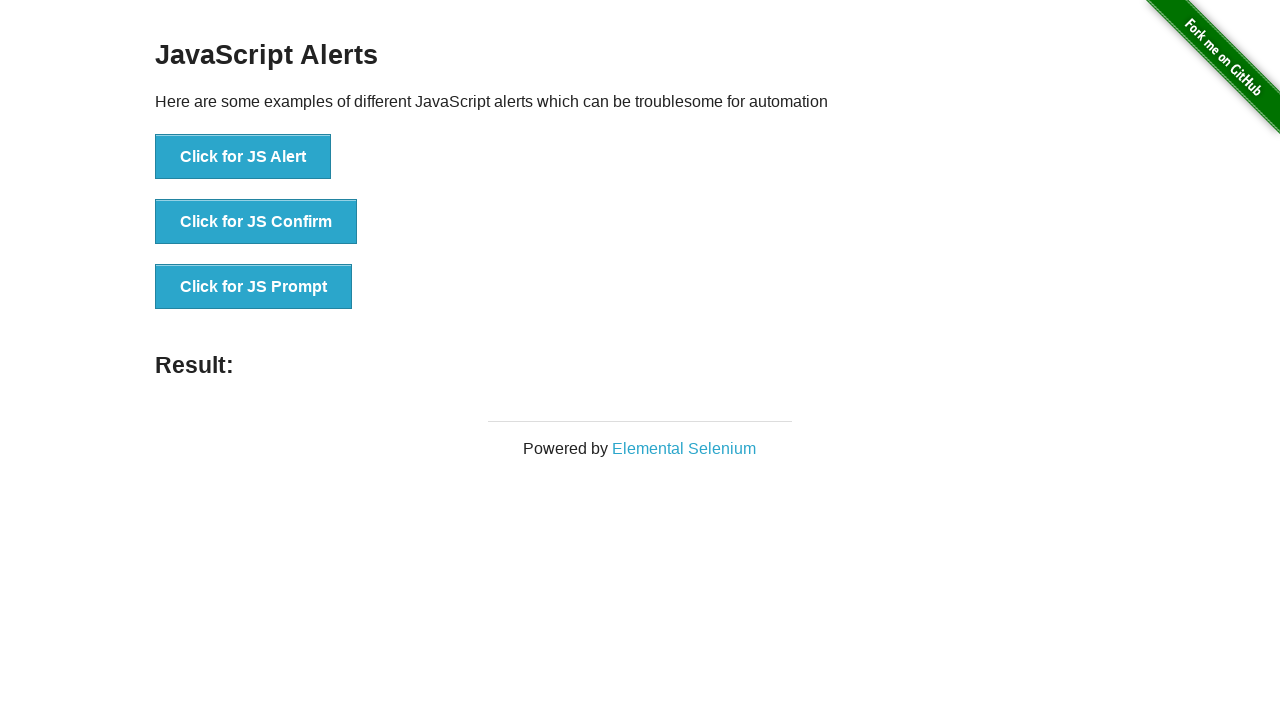

Clicked the JS Prompt button to trigger JavaScript prompt dialog at (254, 287) on button[onclick='jsPrompt()']
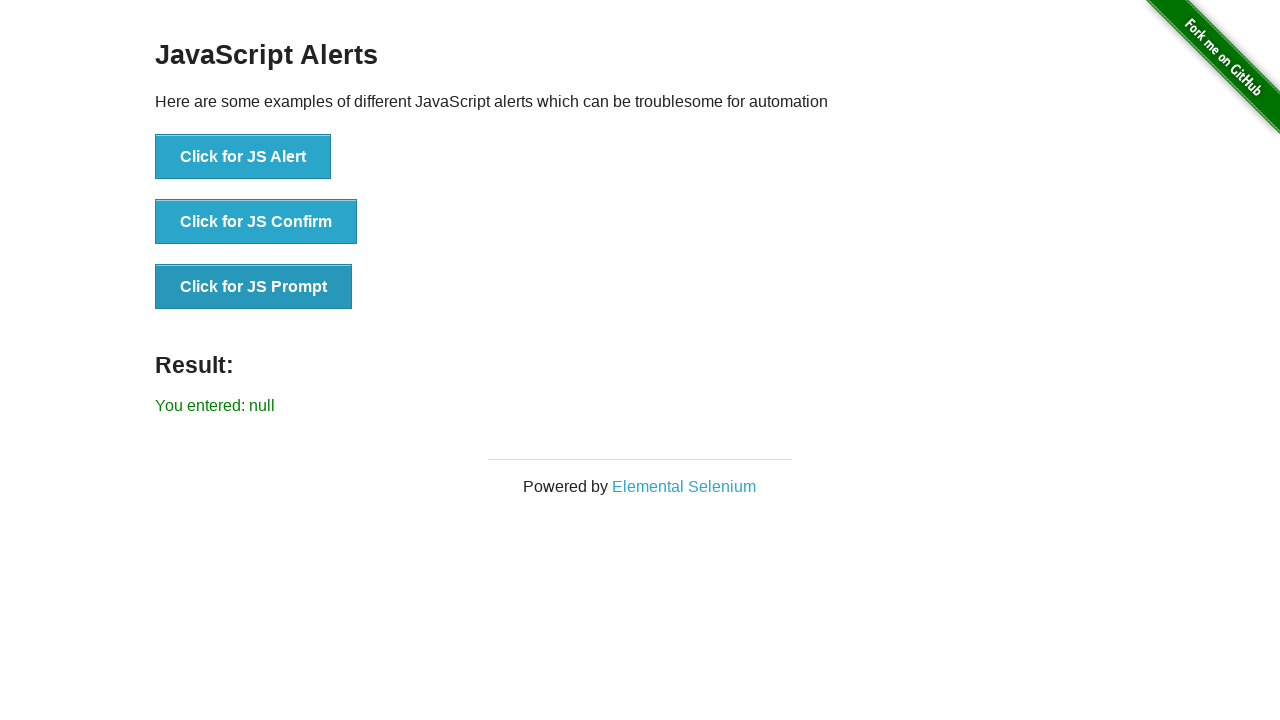

Result text element loaded after dismissing prompt dialog
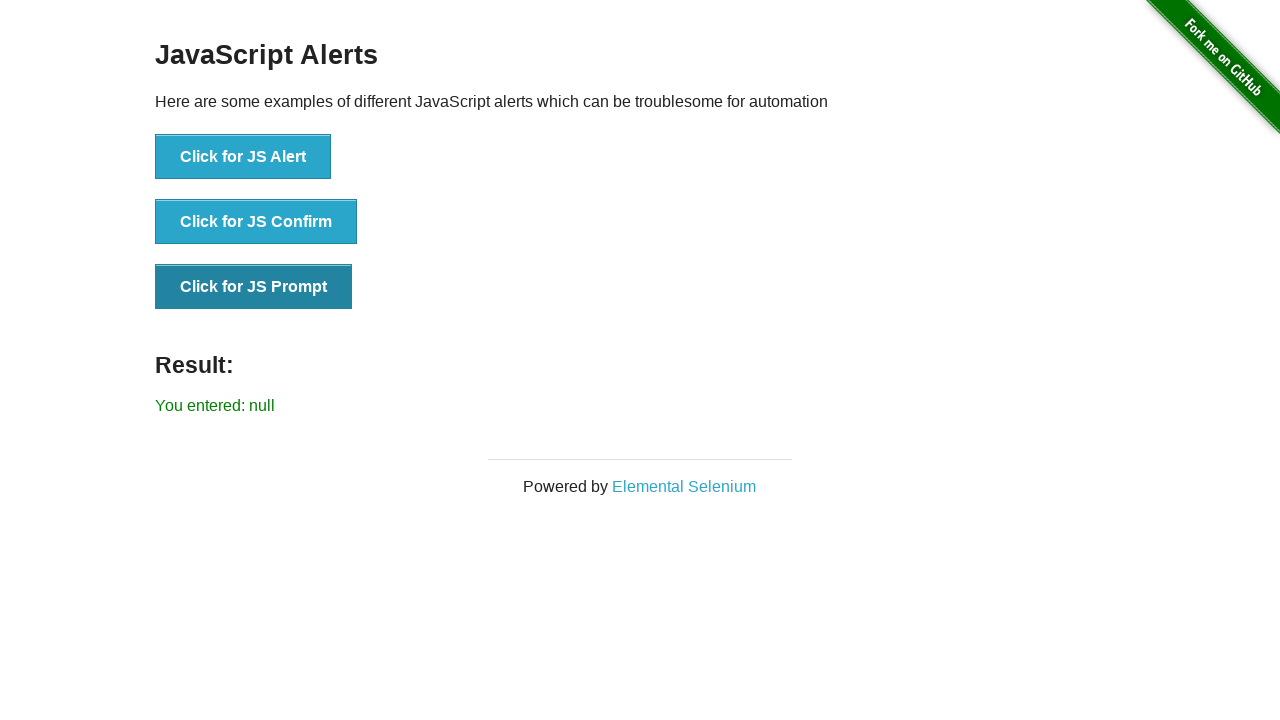

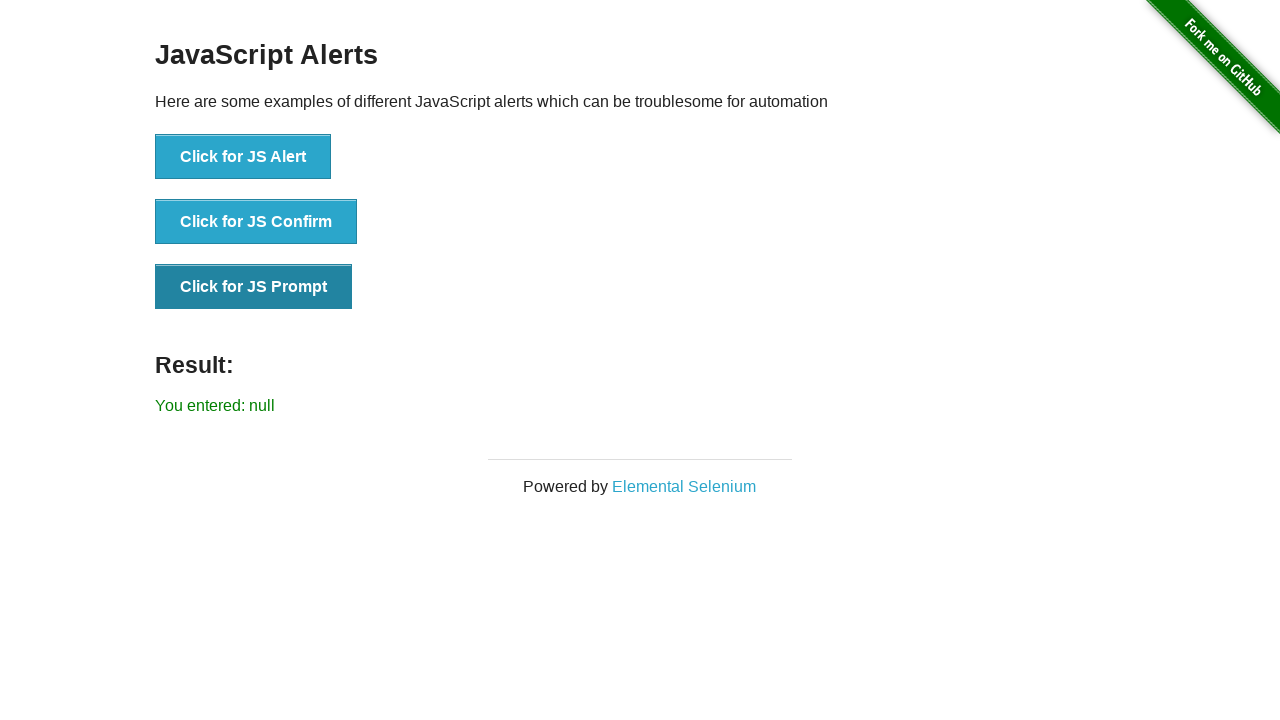